Tests drag and drop functionality within an iframe on jQuery UI demo page by dragging an element and dropping it onto a target area

Starting URL: https://jqueryui.com/droppable/

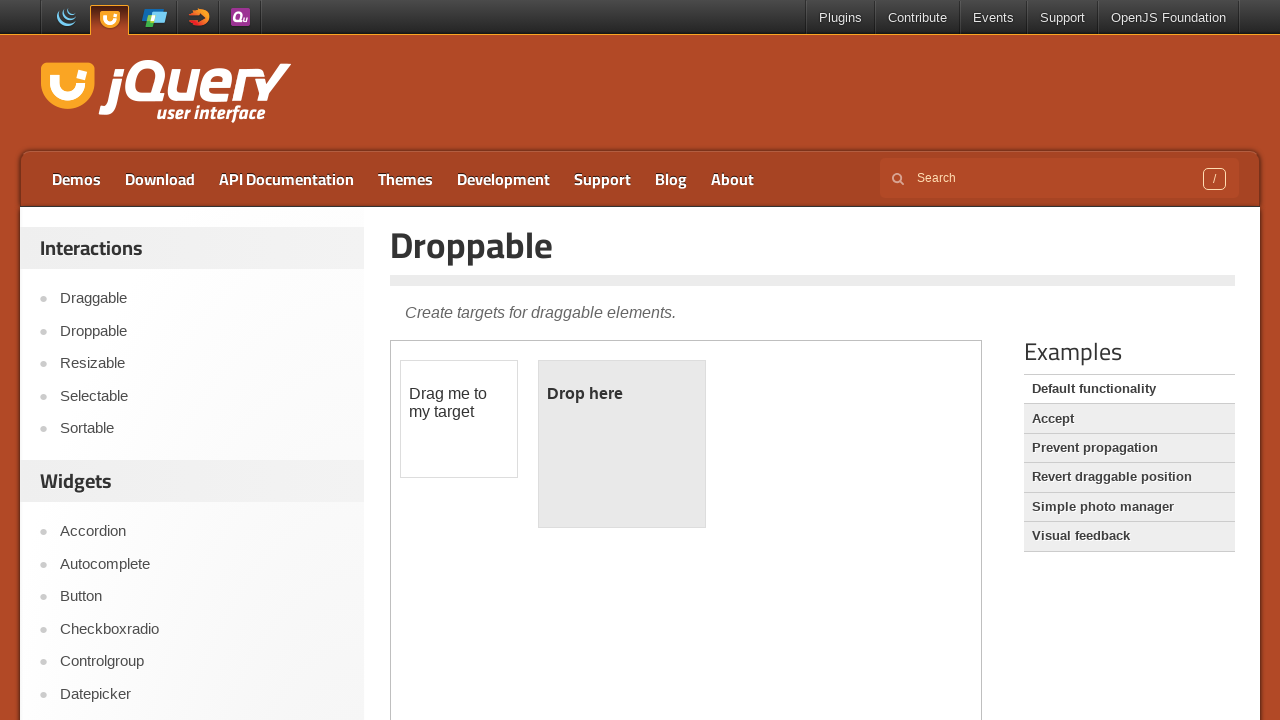

Counted 1 iframes on the jQuery UI droppable demo page
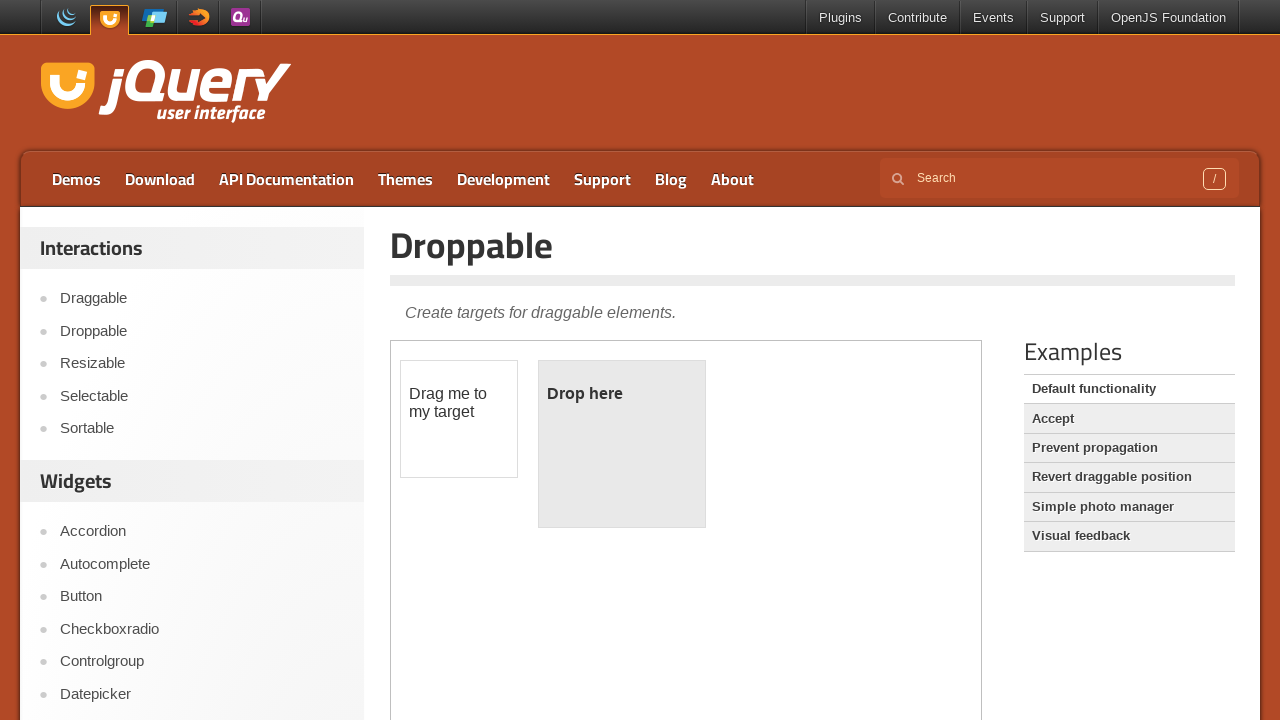

Located the demo iframe
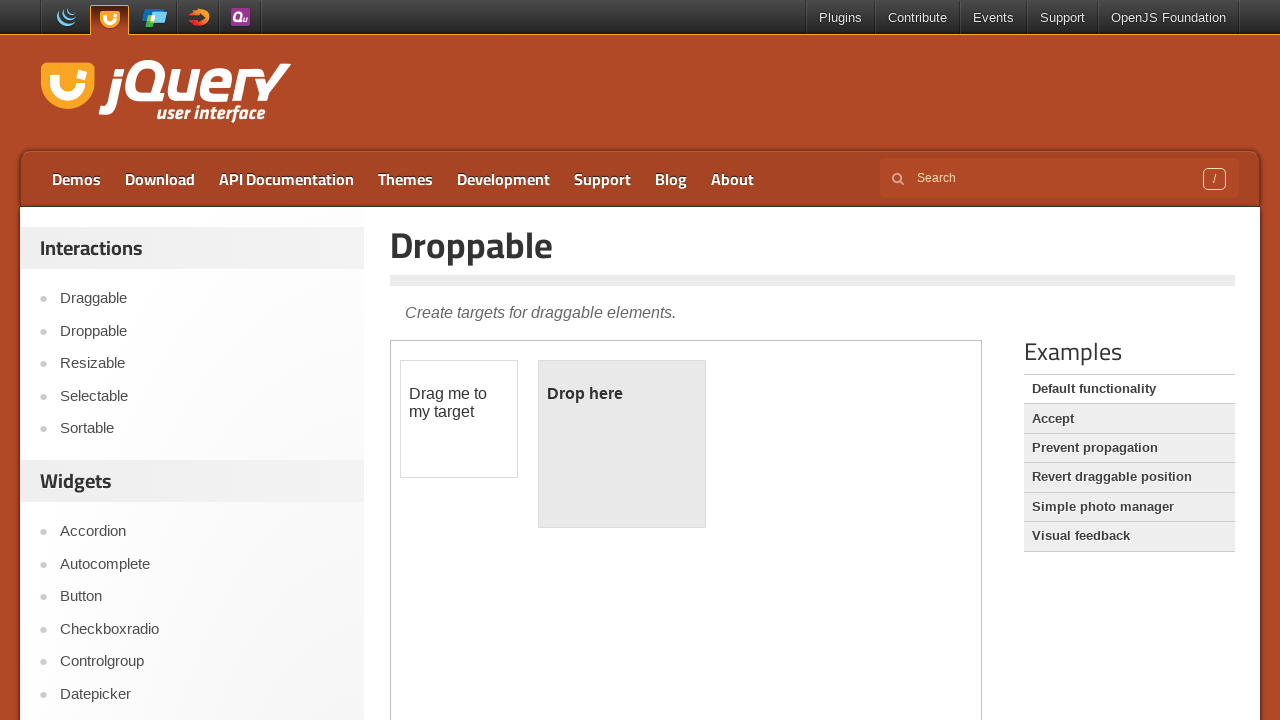

Located the draggable element within the iframe
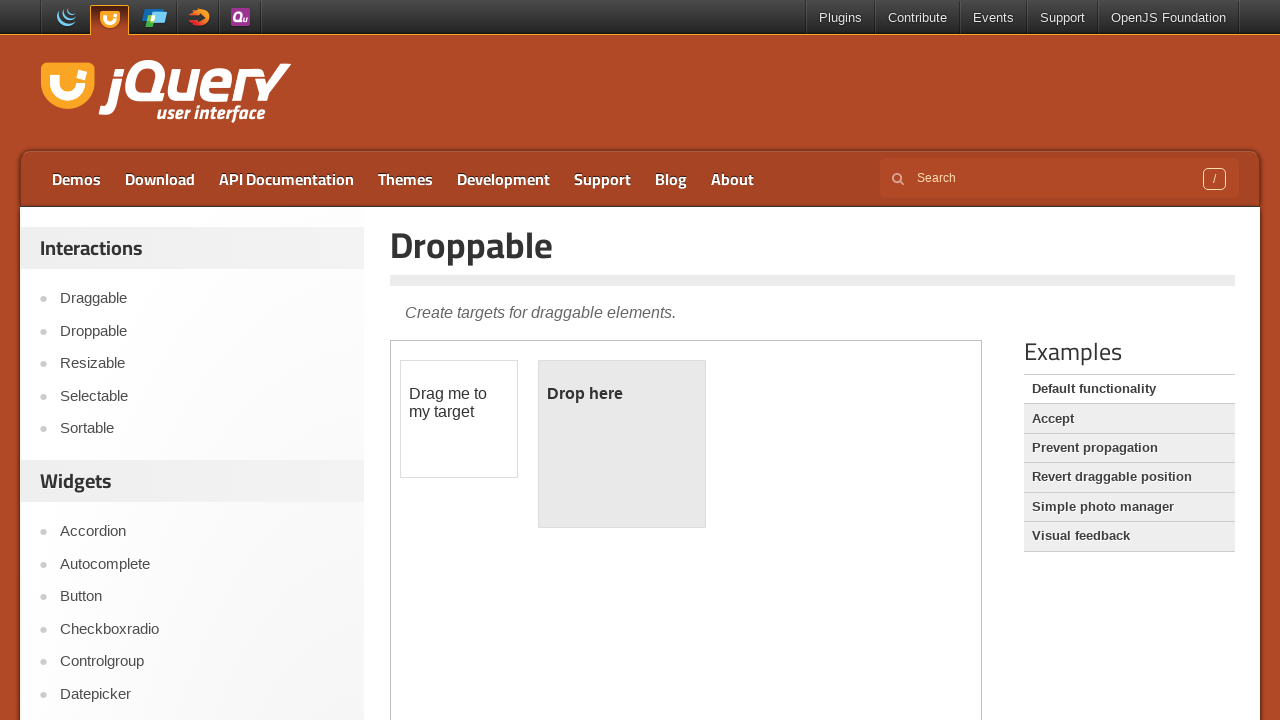

Located the droppable target element within the iframe
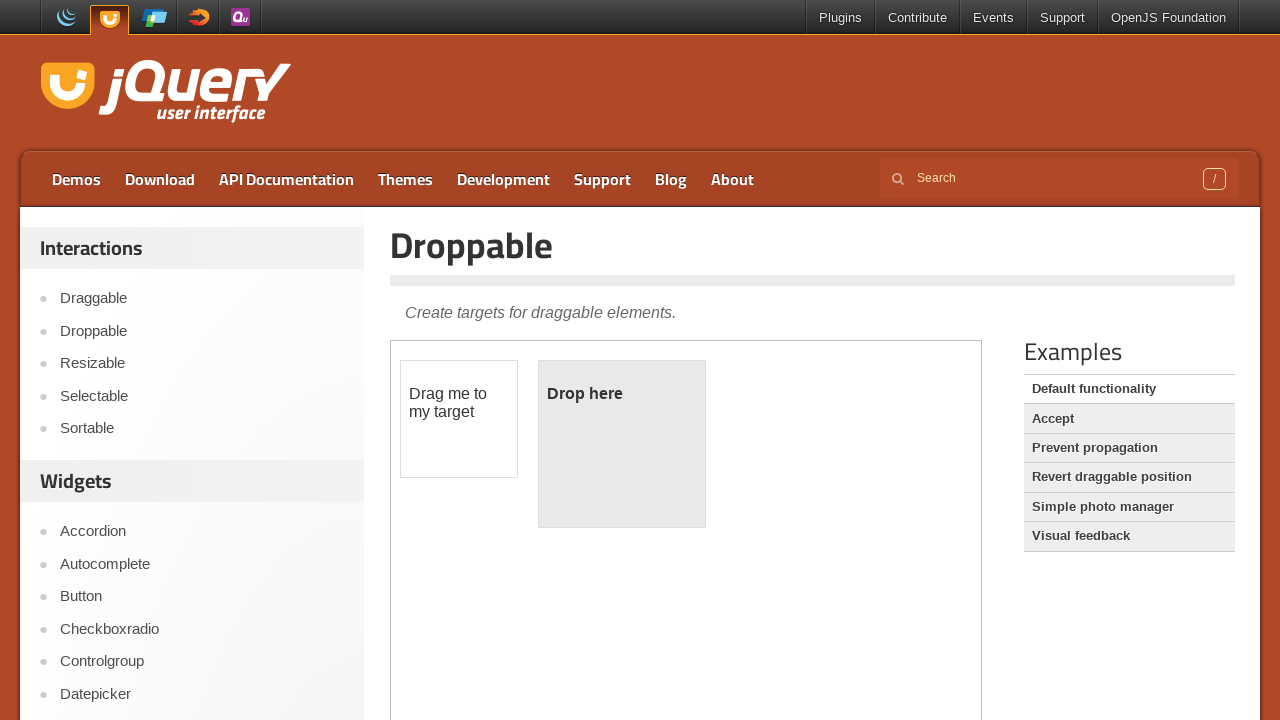

Dragged the draggable element and dropped it onto the droppable target at (622, 444)
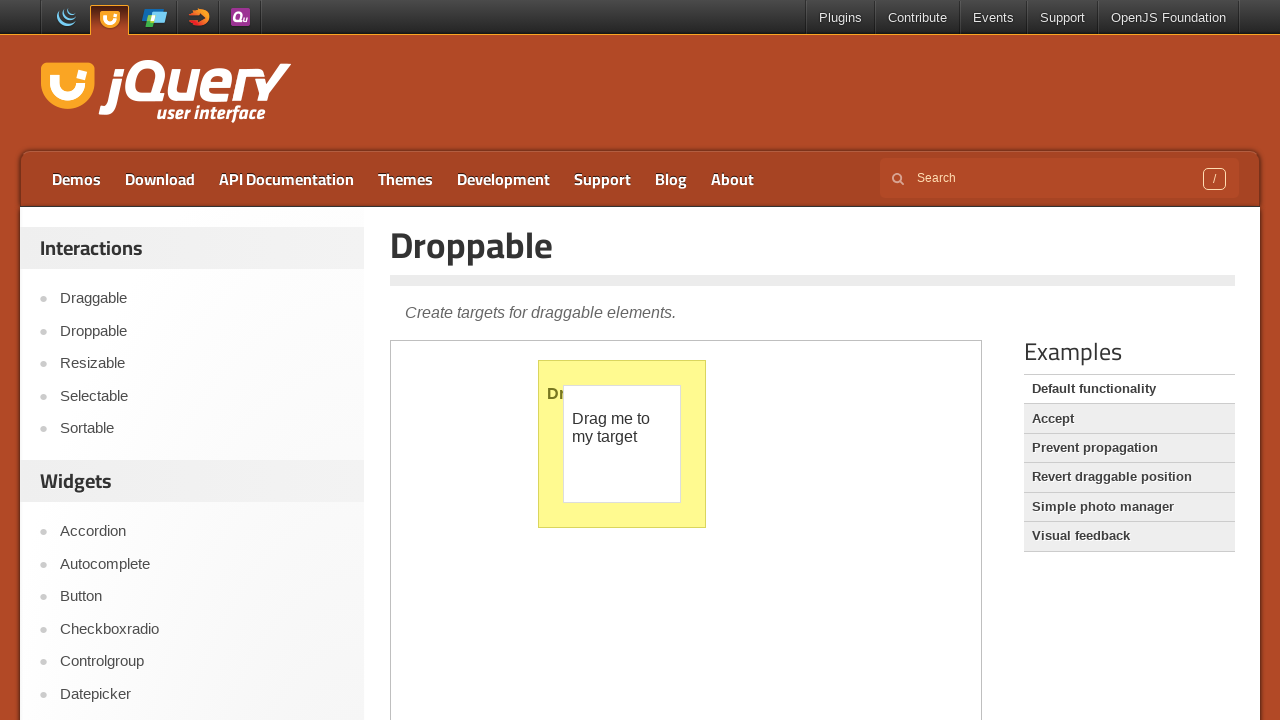

Retrieved page heading text: 'Droppable'
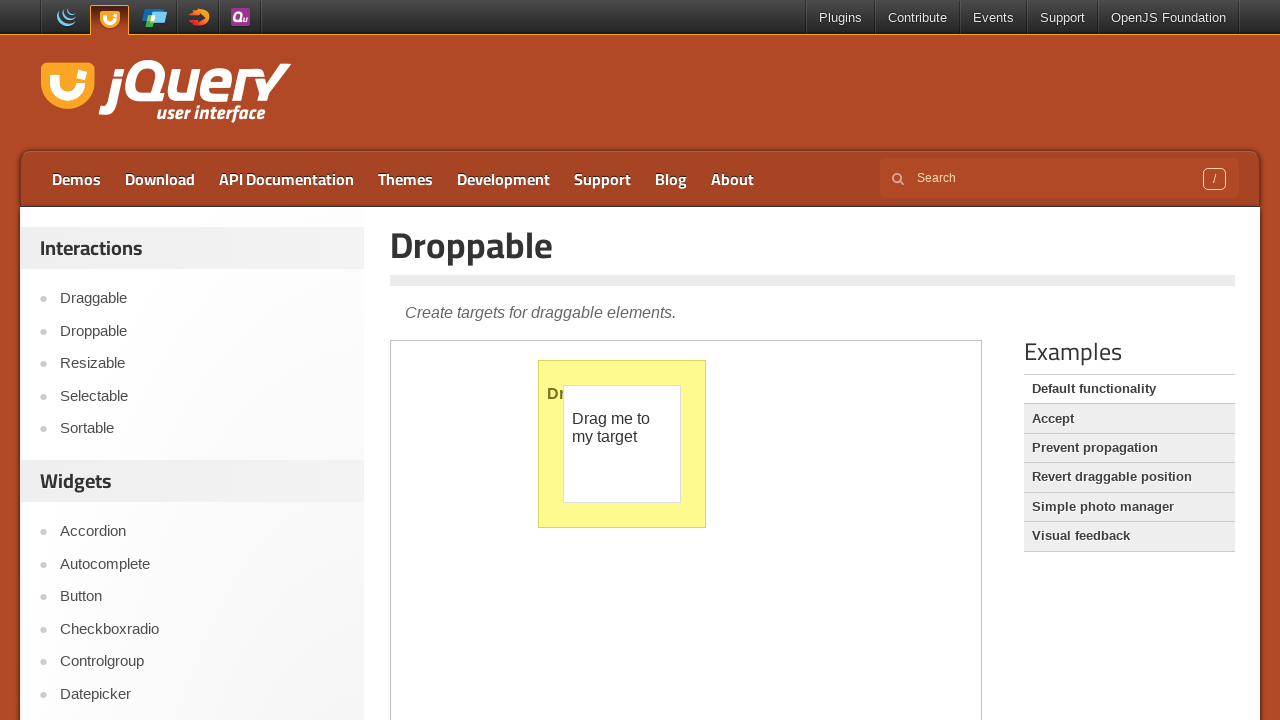

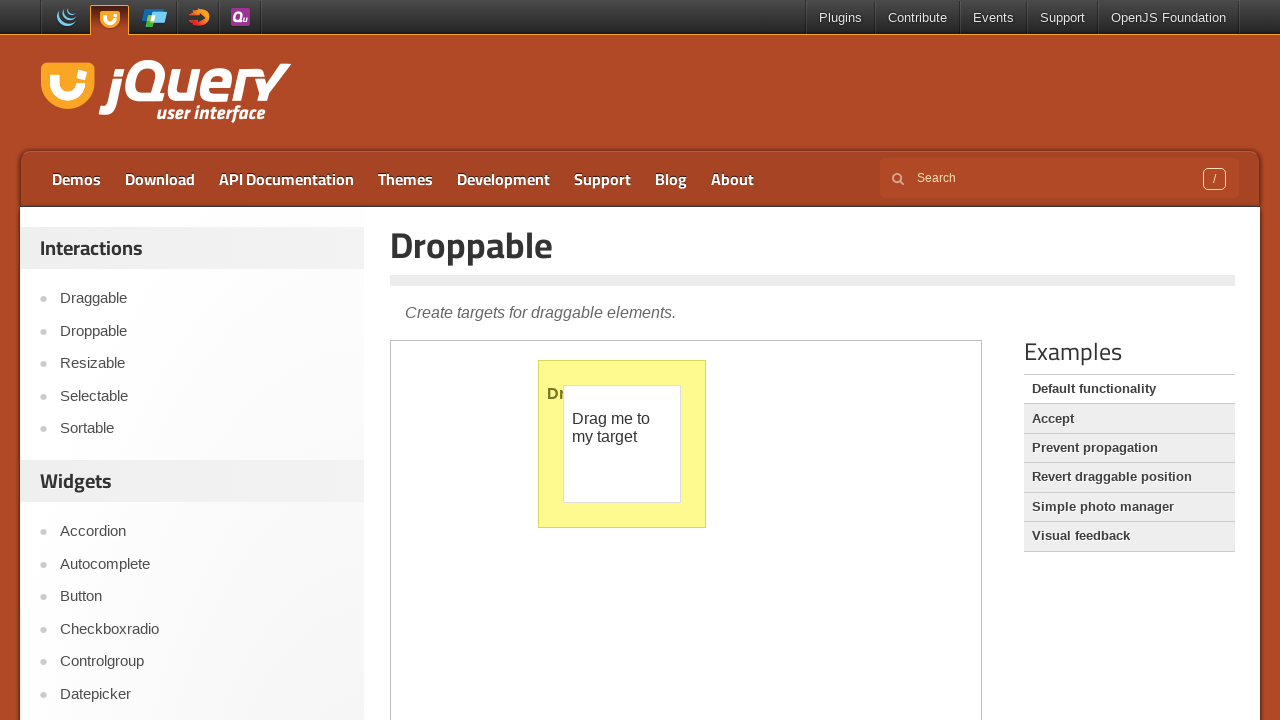